Tests drag and drop functionality by dragging column A to column B

Starting URL: https://practice.expandtesting.com/drag-and-drop

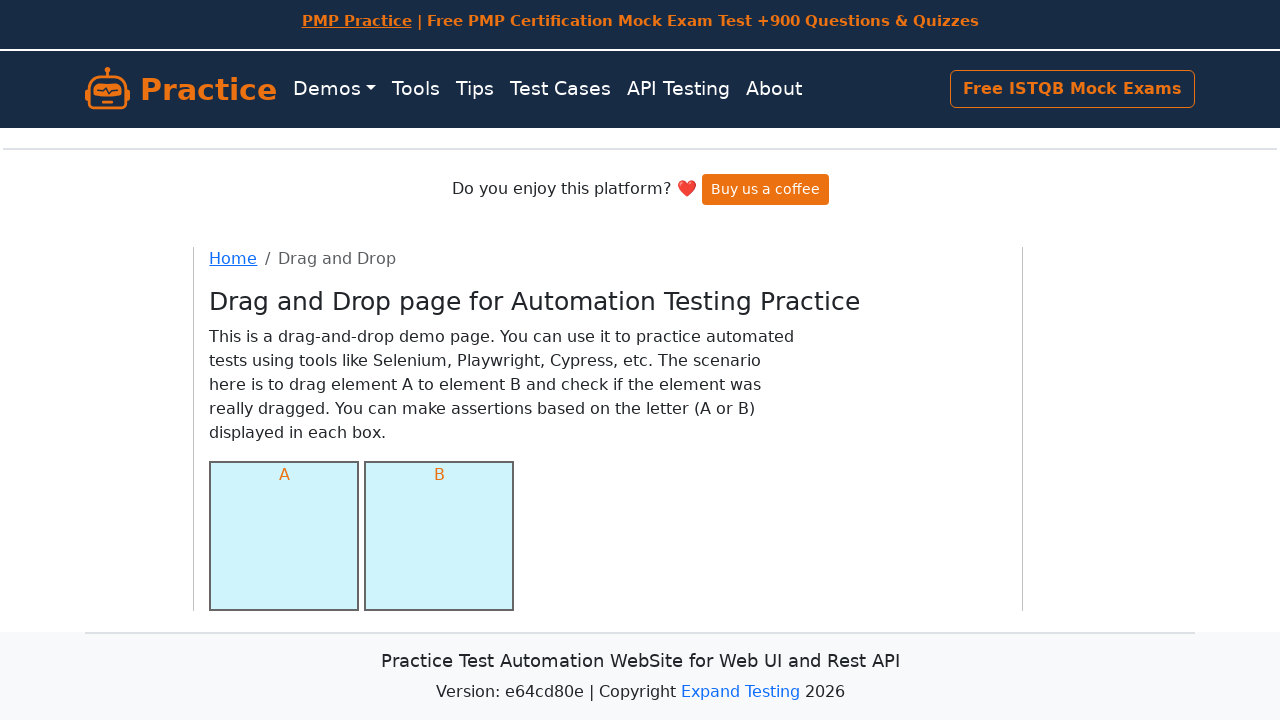

Navigated to drag and drop practice page
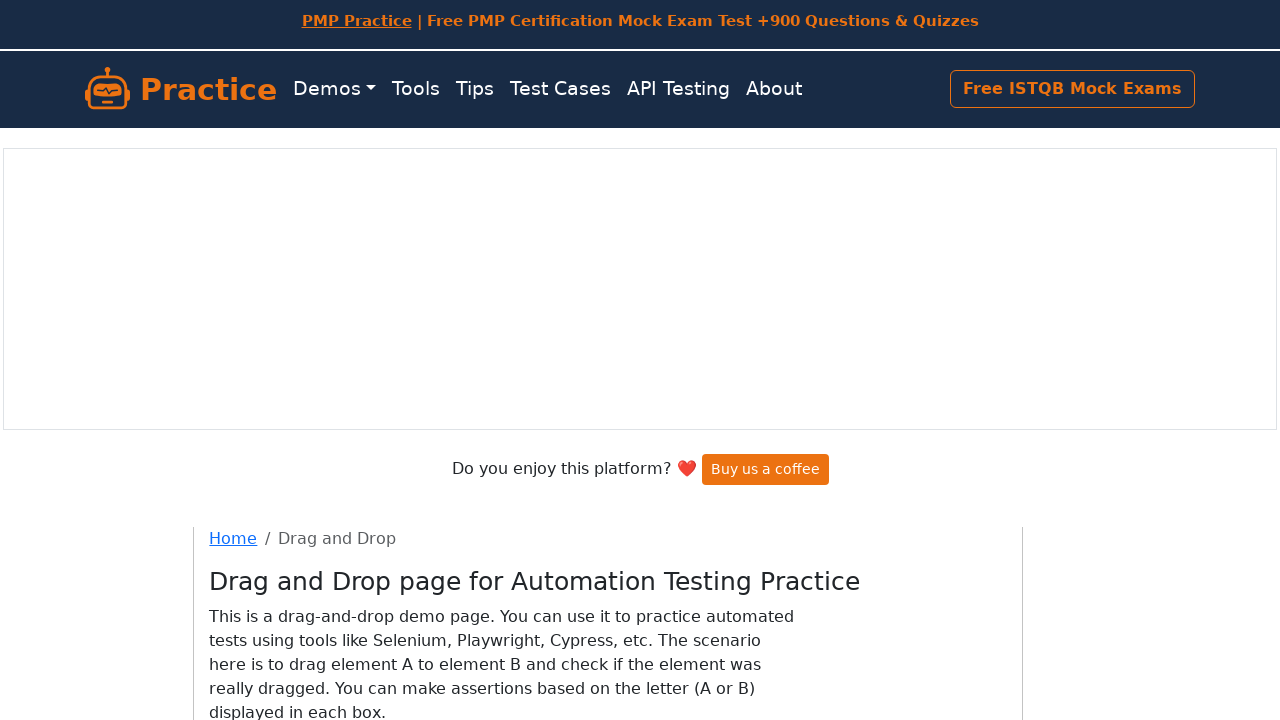

Located source element (column A)
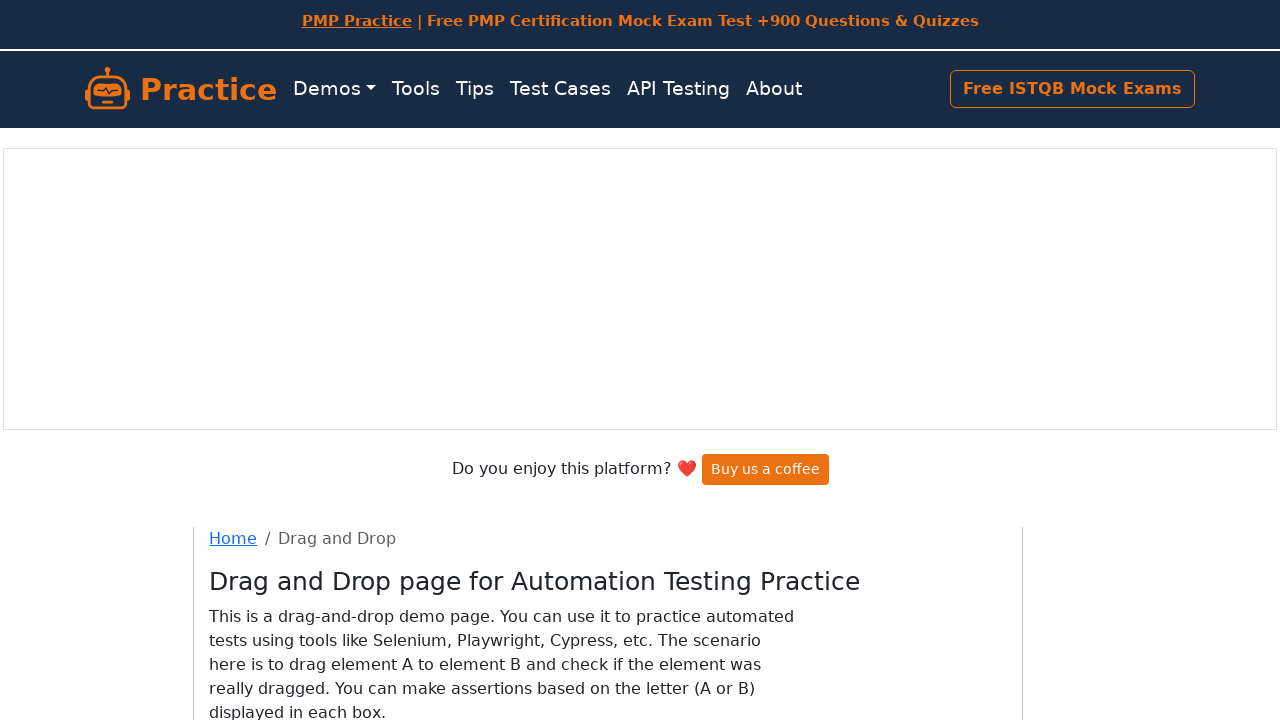

Located target element (column B)
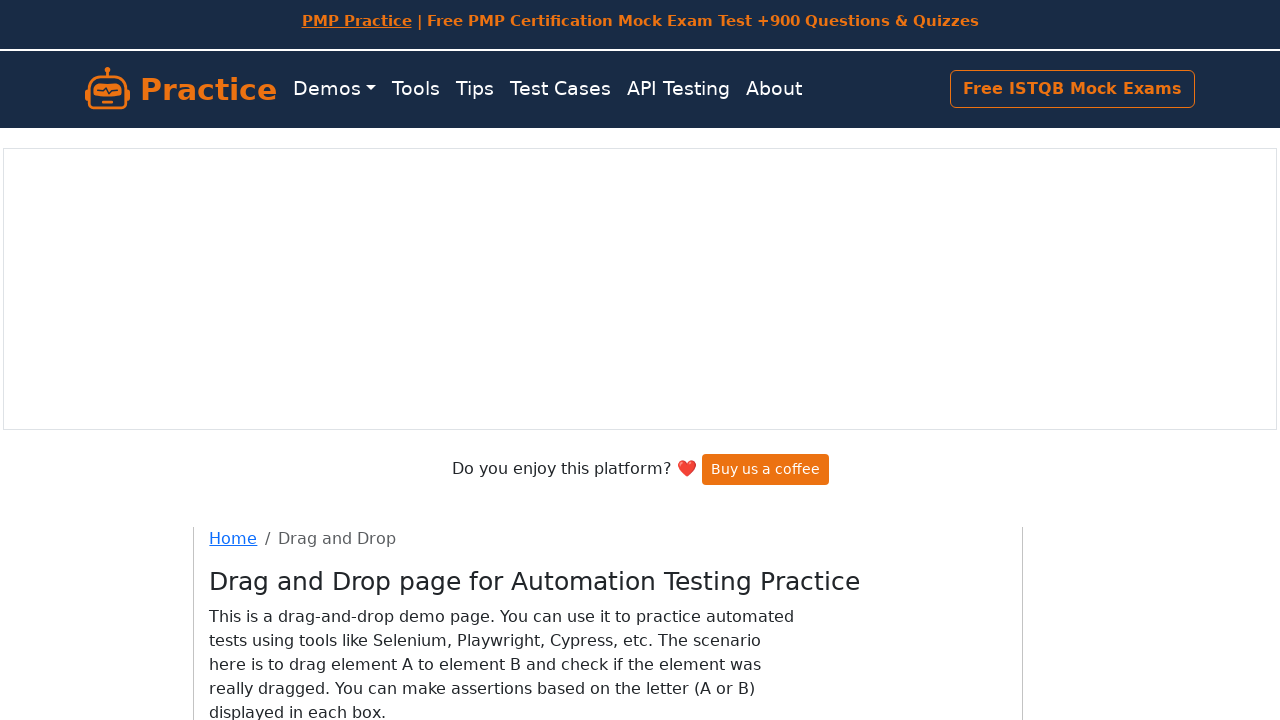

Dragged column A to column B at (439, 400)
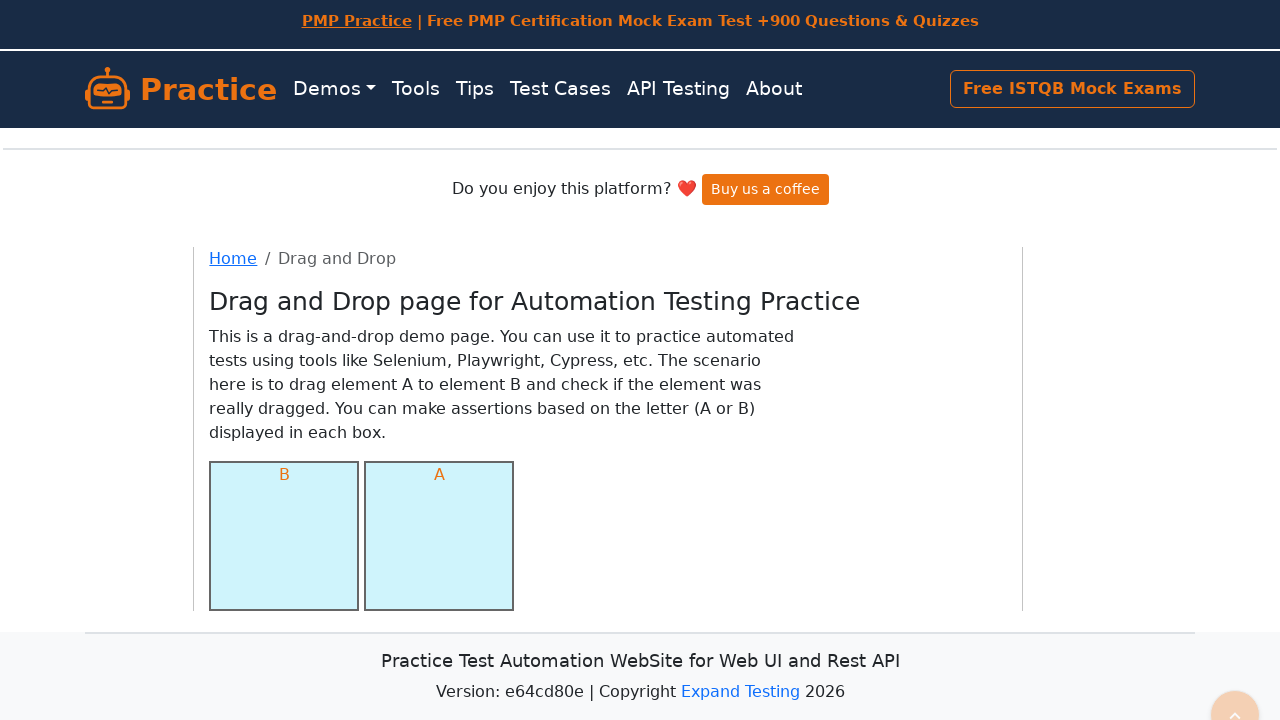

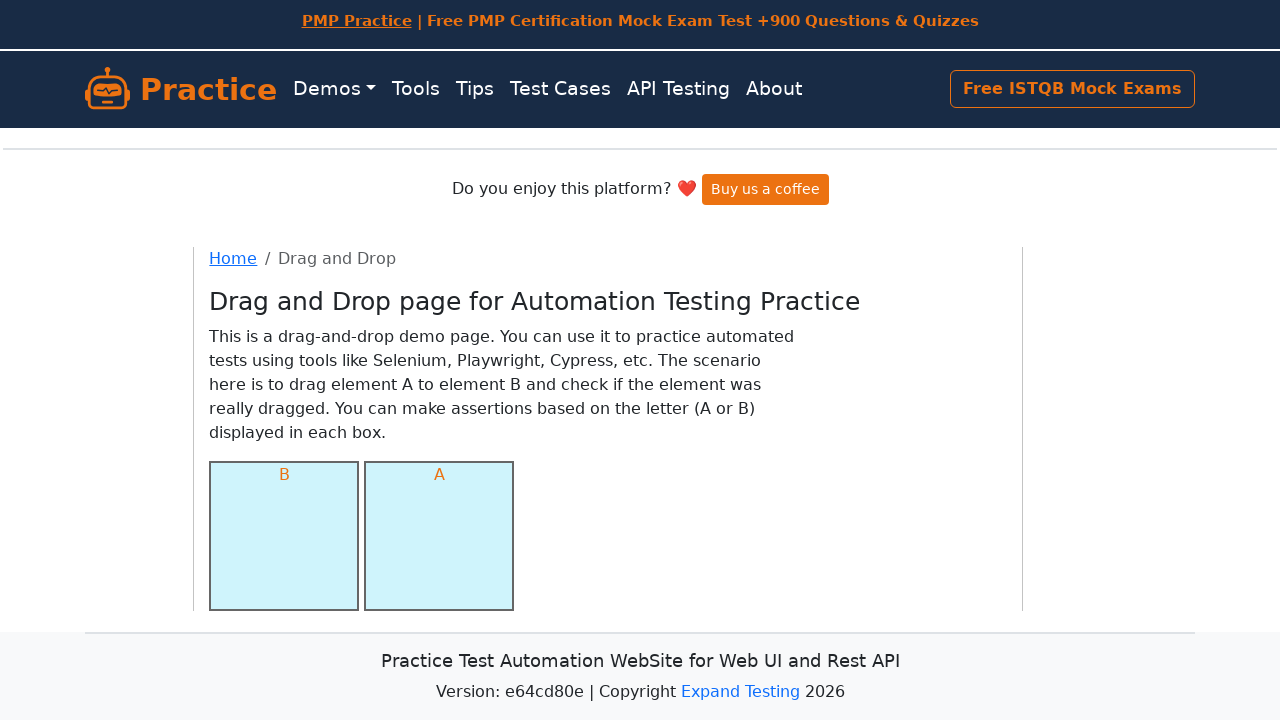